Tests a loader/modal functionality by clicking a button and waiting for modal content to appear

Starting URL: http://demo.automationtesting.in/Loader.html

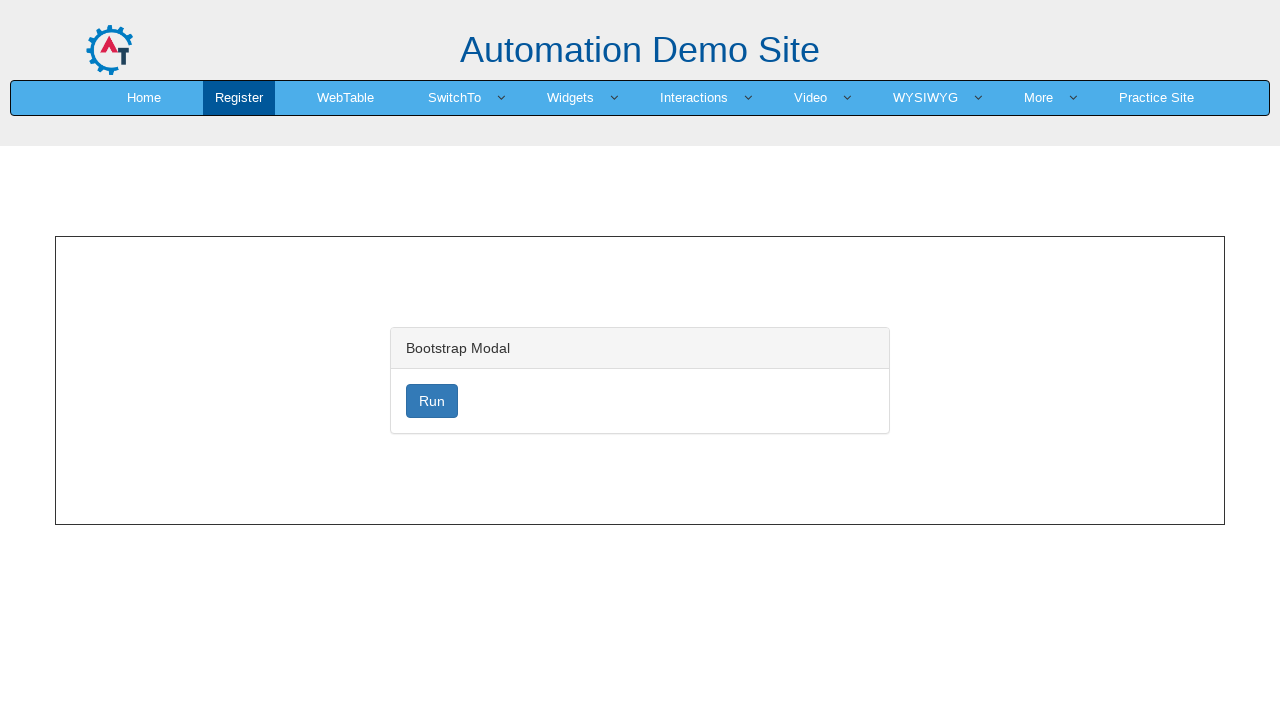

Clicked loader button to trigger modal at (432, 401) on #loader
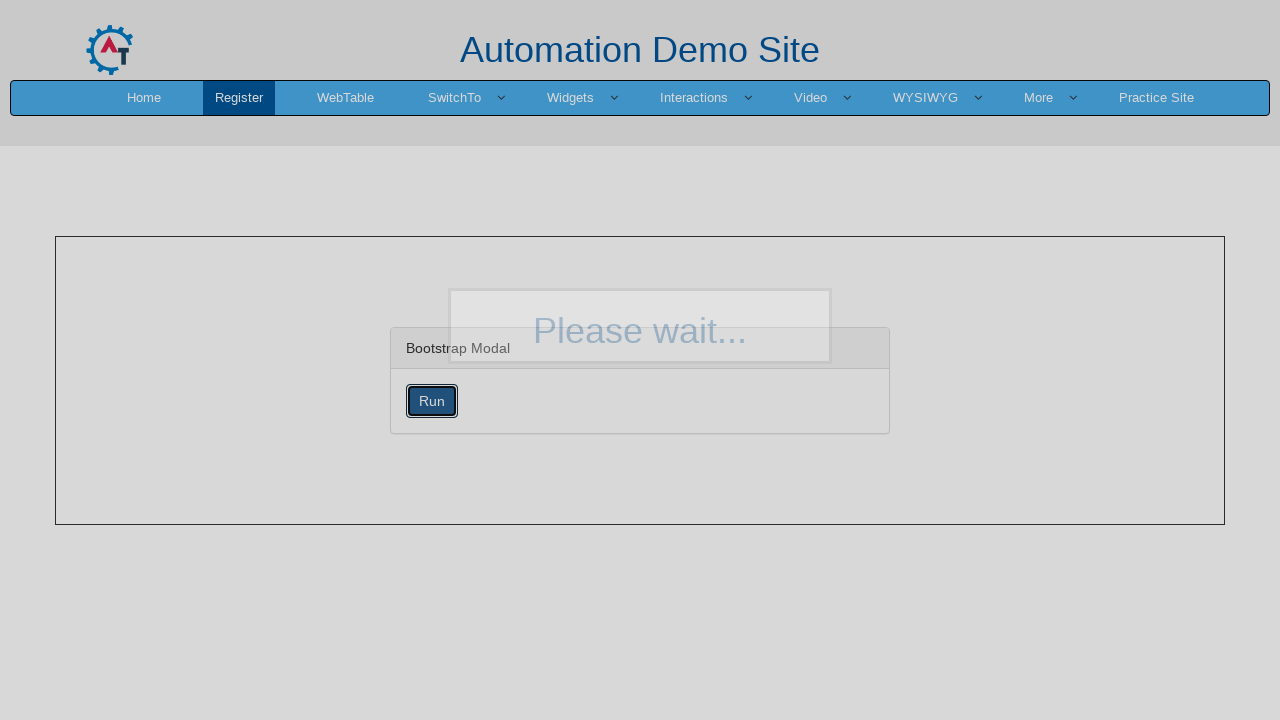

Modal popup with Lorem ipsum text appeared
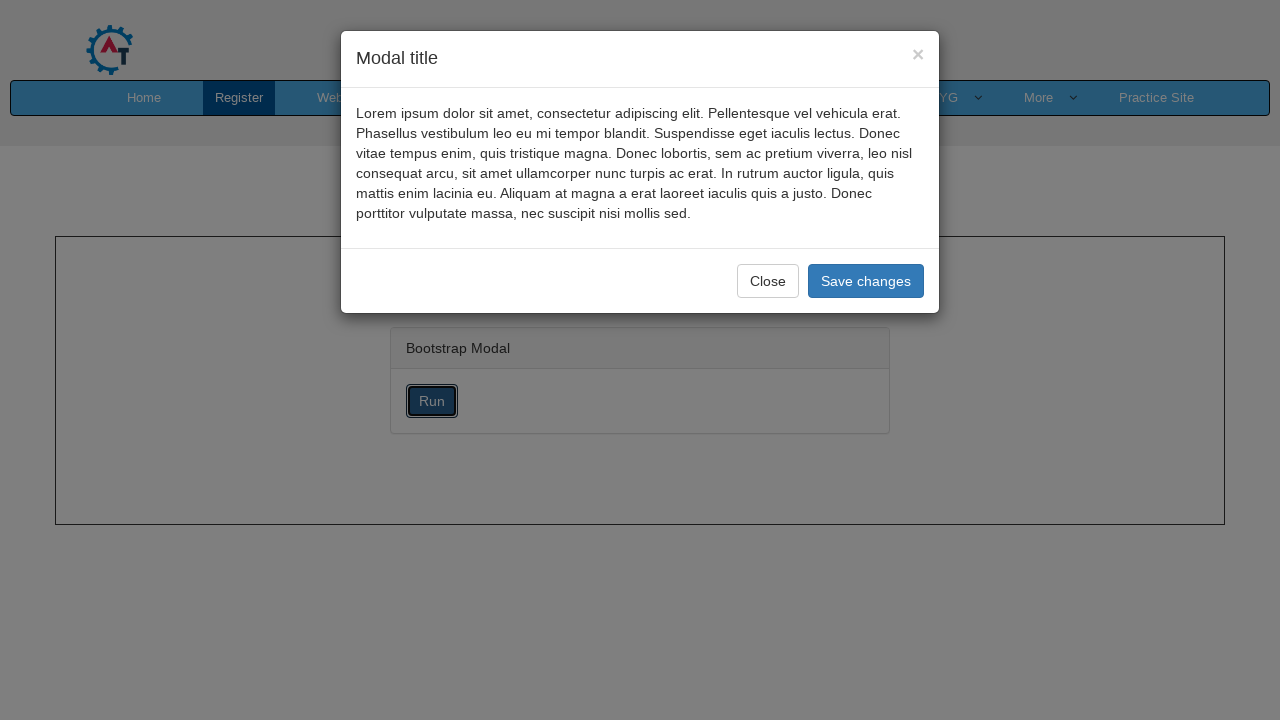

Located modal popup element
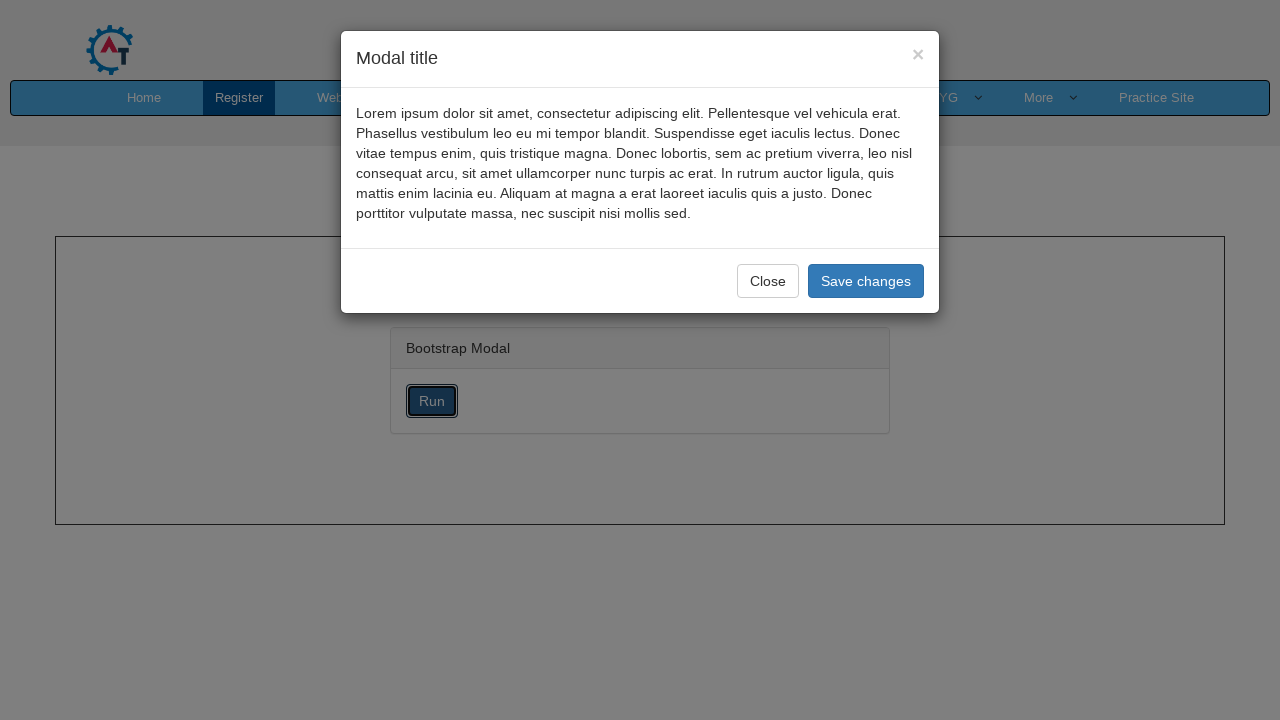

Extracted modal text: Lorem ipsum dolor sit amet, consectetur adipiscing elit. Pellentesque vel vehicula erat. Phasellus vestibulum leo eu mi tempor blandit. Suspendisse eget iaculis lectus. Donec vitae tempus enim, quis tristique magna. Donec lobortis, sem ac pretium viverra, leo nisl consequat arcu, sit amet ullamcorper nunc turpis ac erat. In rutrum auctor ligula, quis mattis enim lacinia eu. Aliquam at magna a erat laoreet iaculis quis a justo. Donec porttitor vulputate massa, nec suscipit nisi mollis sed.
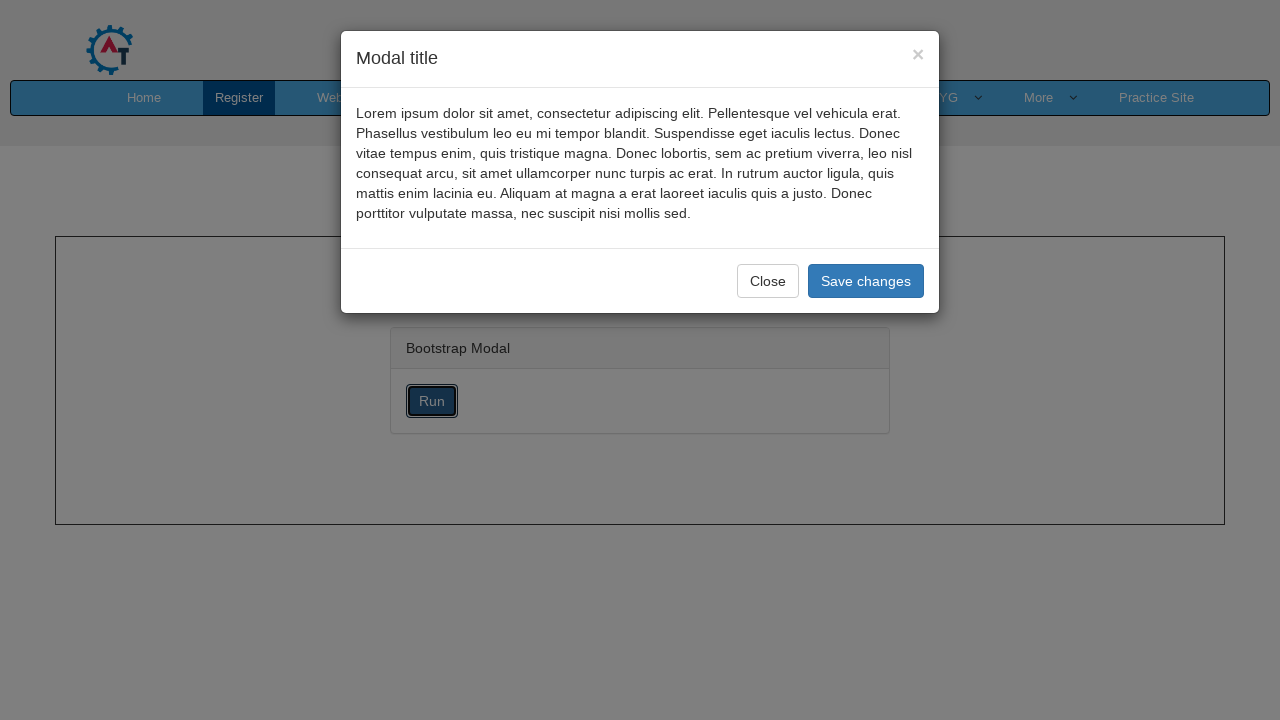

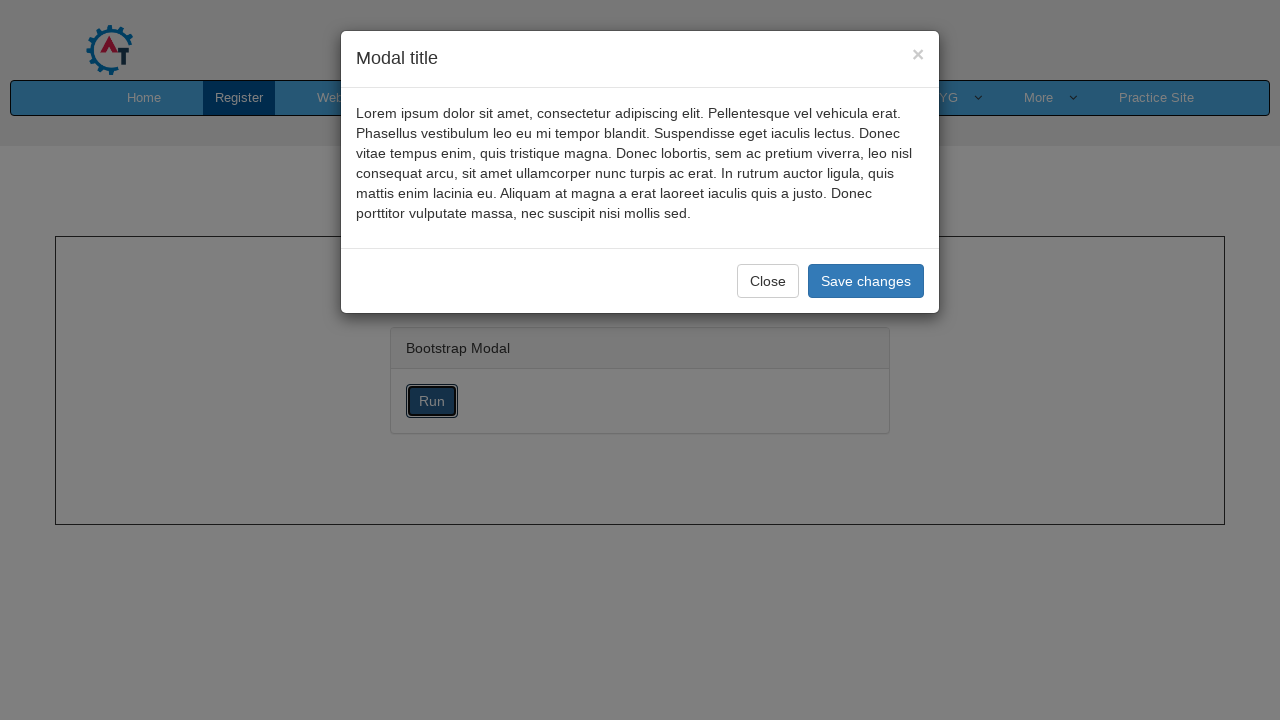